Performs a drag and drop action by offset from box A to box B's position

Starting URL: https://crossbrowsertesting.github.io/drag-and-drop

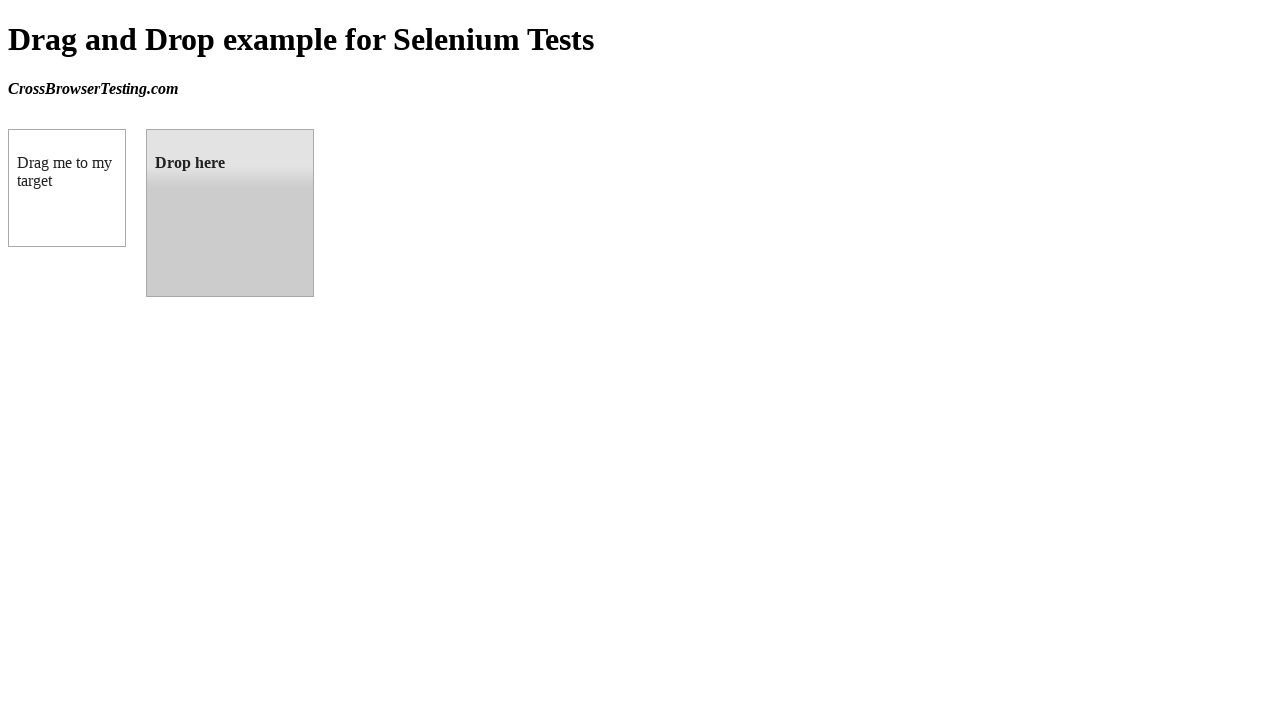

Located source element (box A) with ID 'draggable'
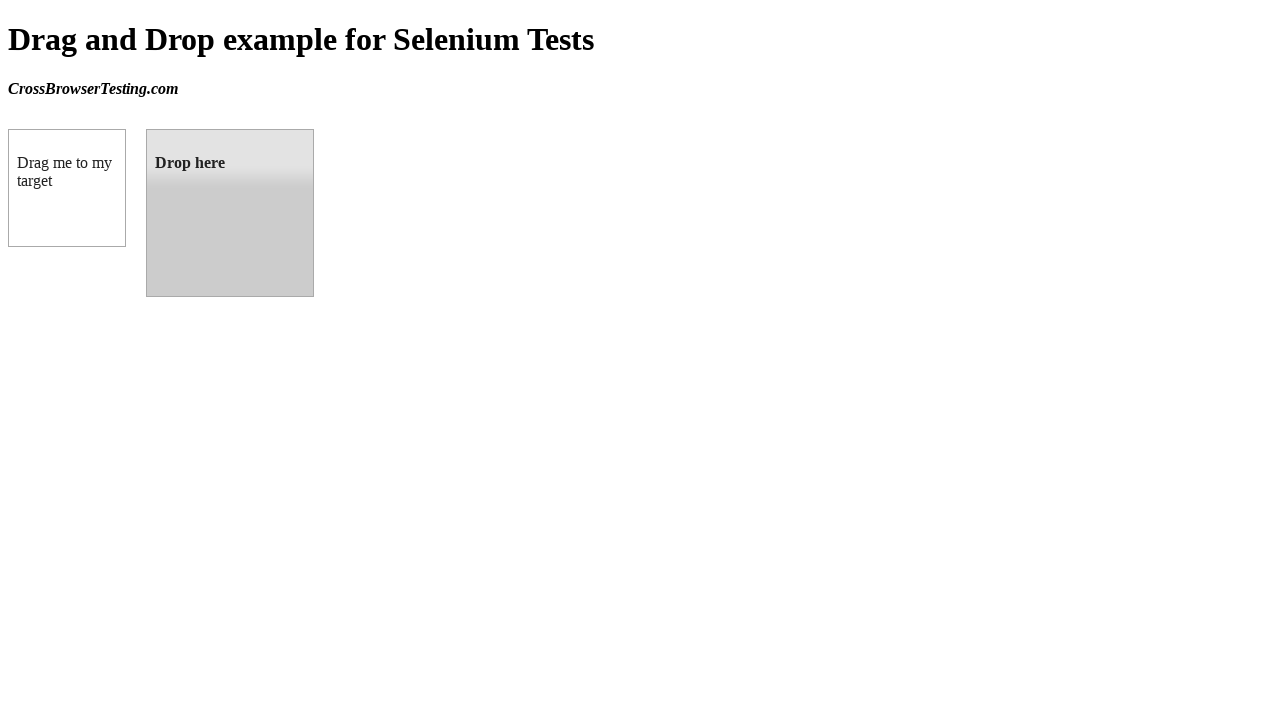

Located target element (box B) with ID 'droppable'
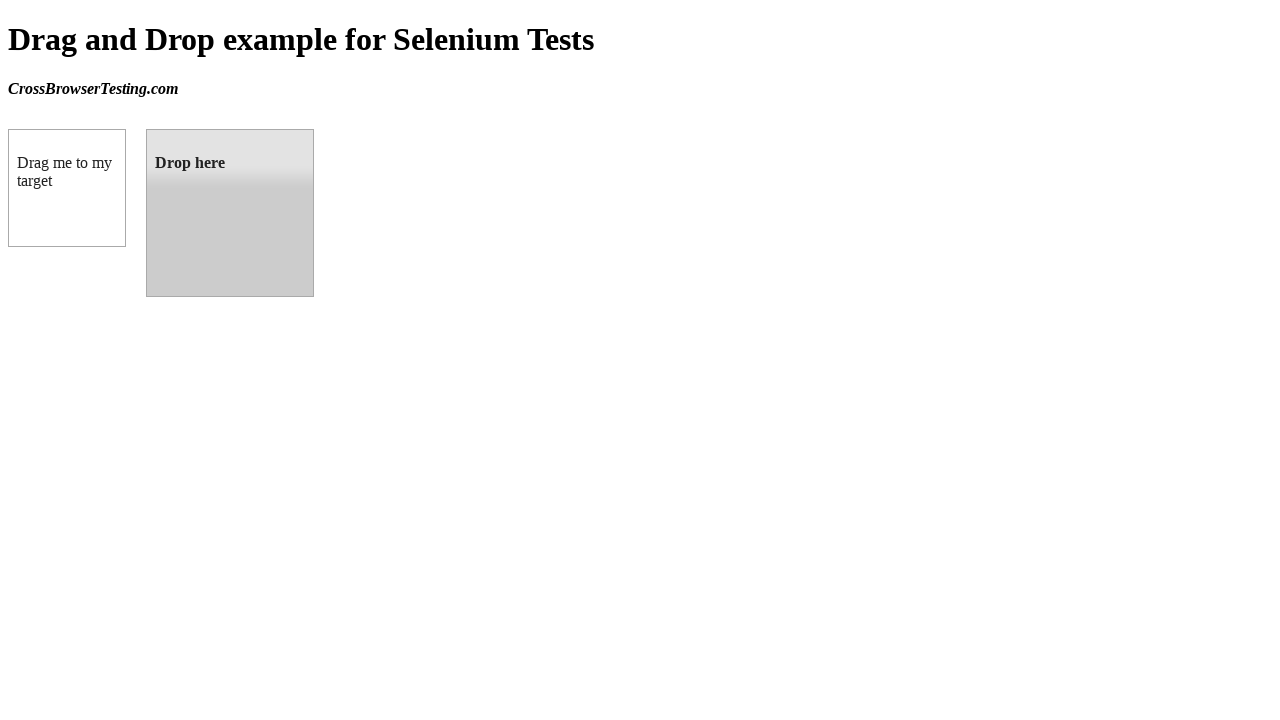

Retrieved bounding box coordinates of target element
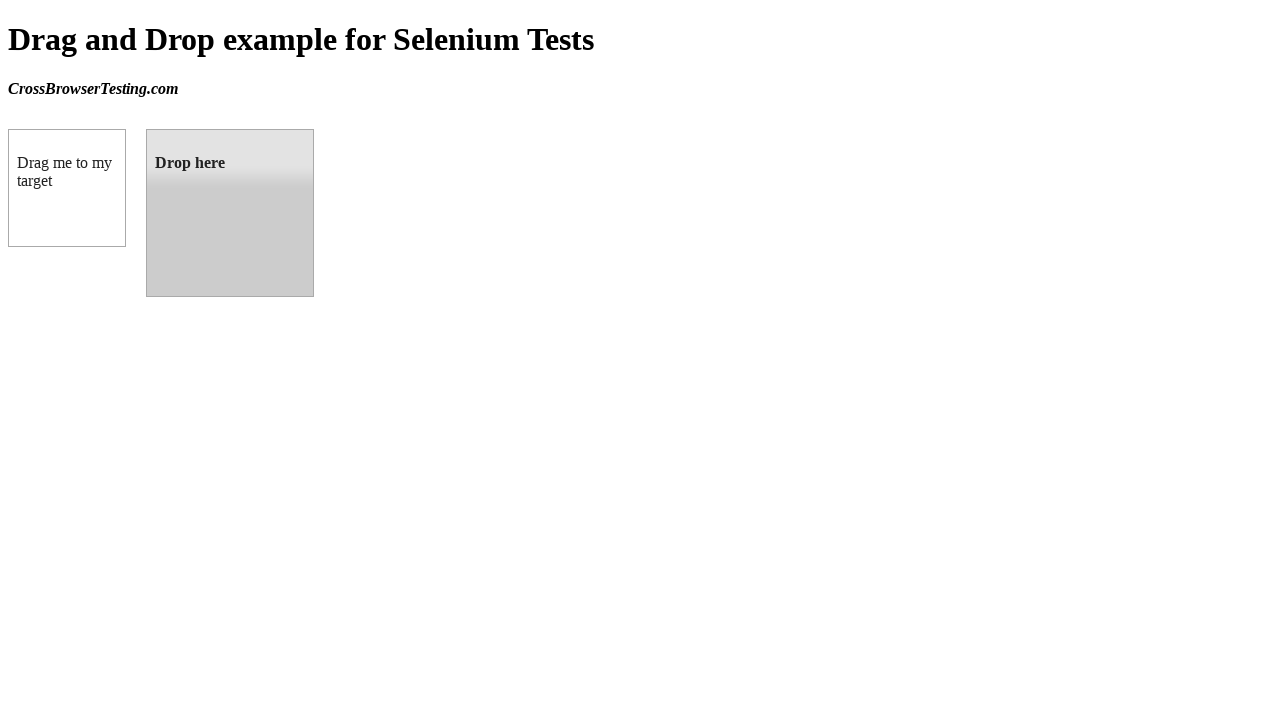

Performed drag and drop action from box A to box B at (230, 213)
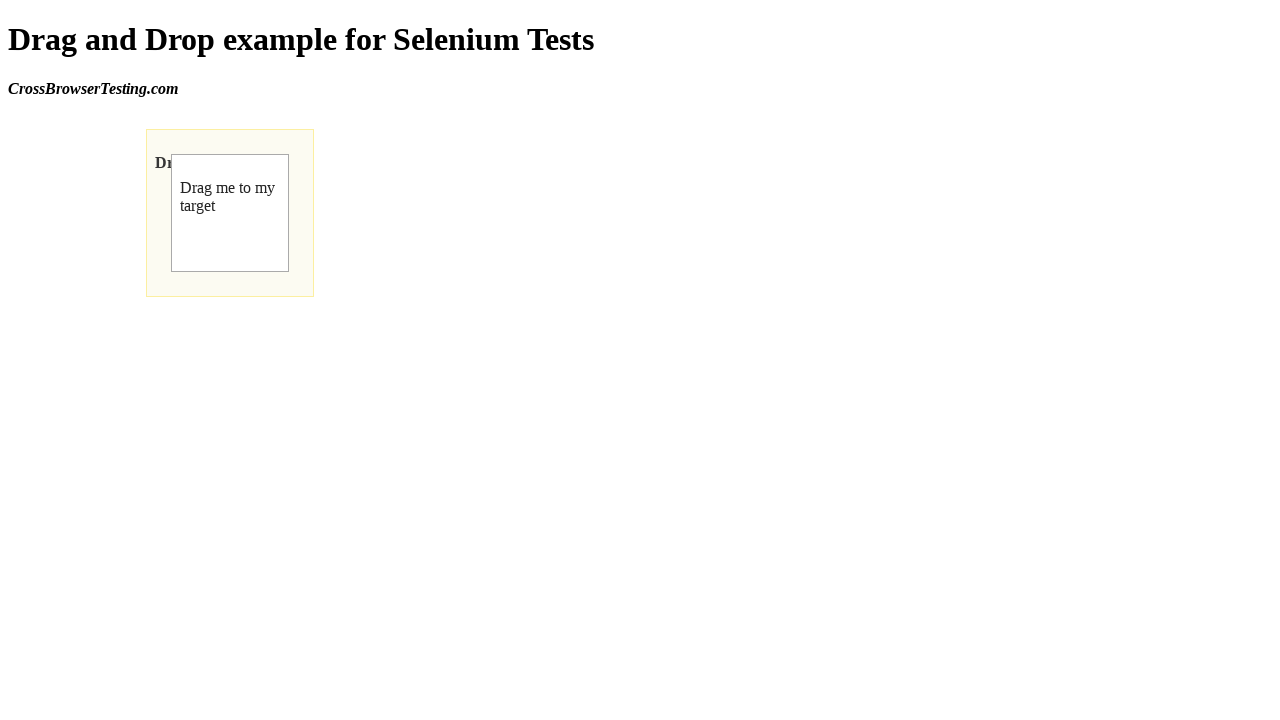

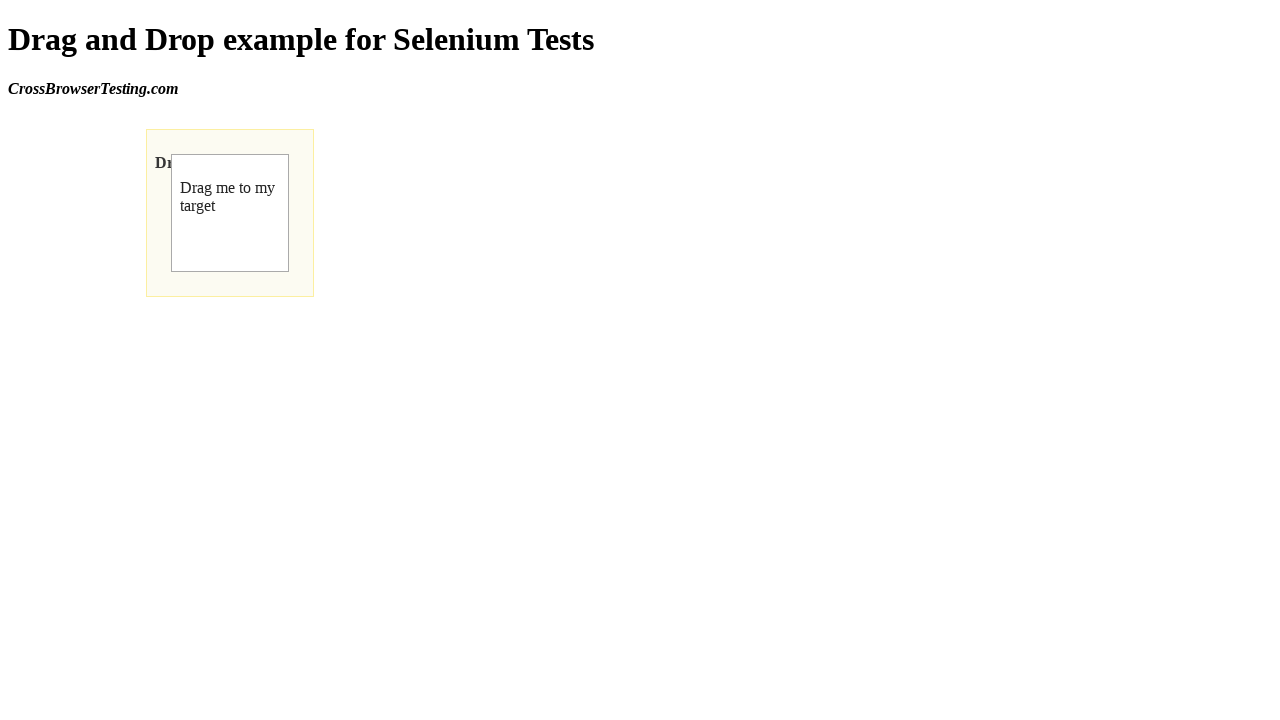